Tests displaying all items by clicking through Active, Completed, and then All filter links

Starting URL: https://demo.playwright.dev/todomvc

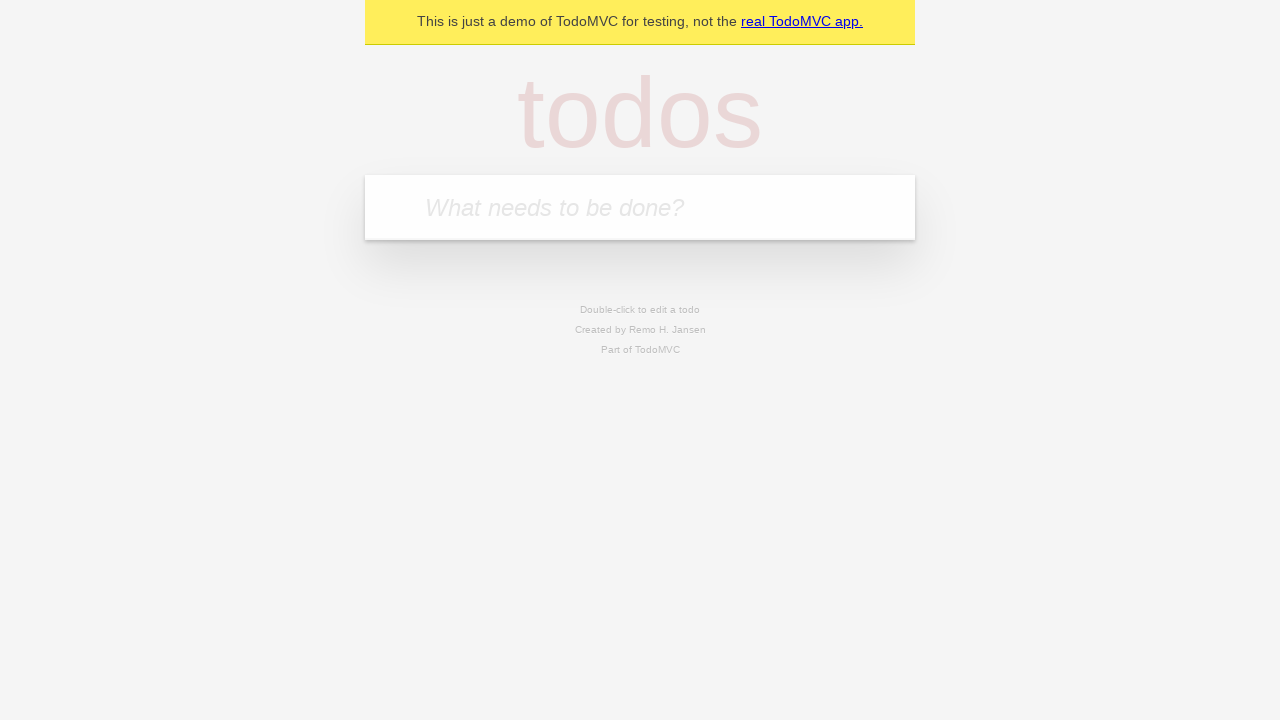

Filled todo input with 'buy some cheese' on internal:attr=[placeholder="What needs to be done?"i]
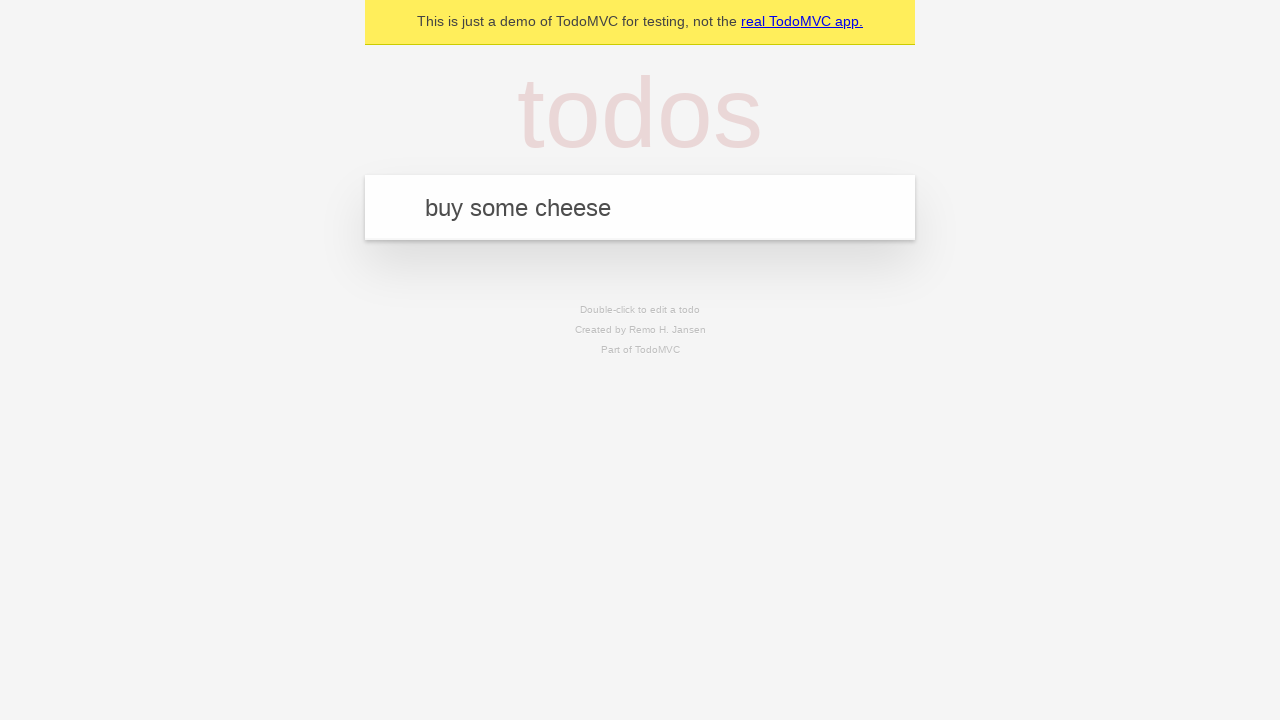

Pressed Enter to create first todo on internal:attr=[placeholder="What needs to be done?"i]
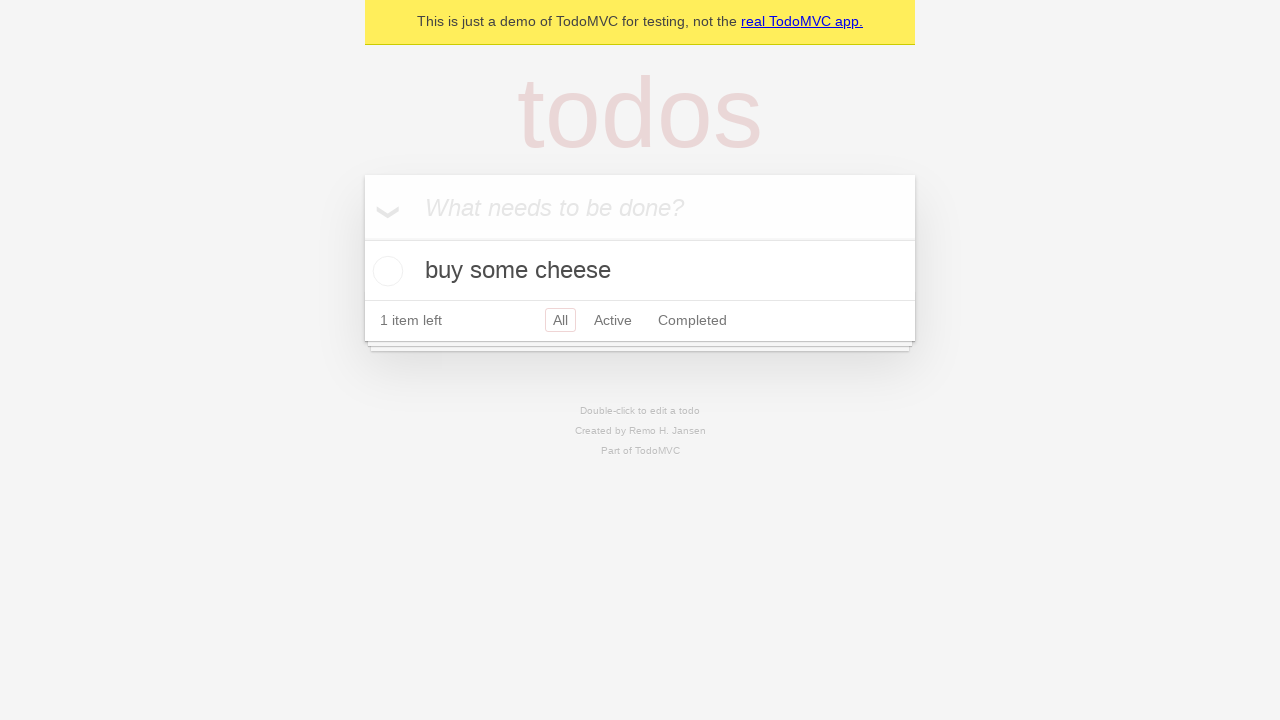

Filled todo input with 'feed the cat' on internal:attr=[placeholder="What needs to be done?"i]
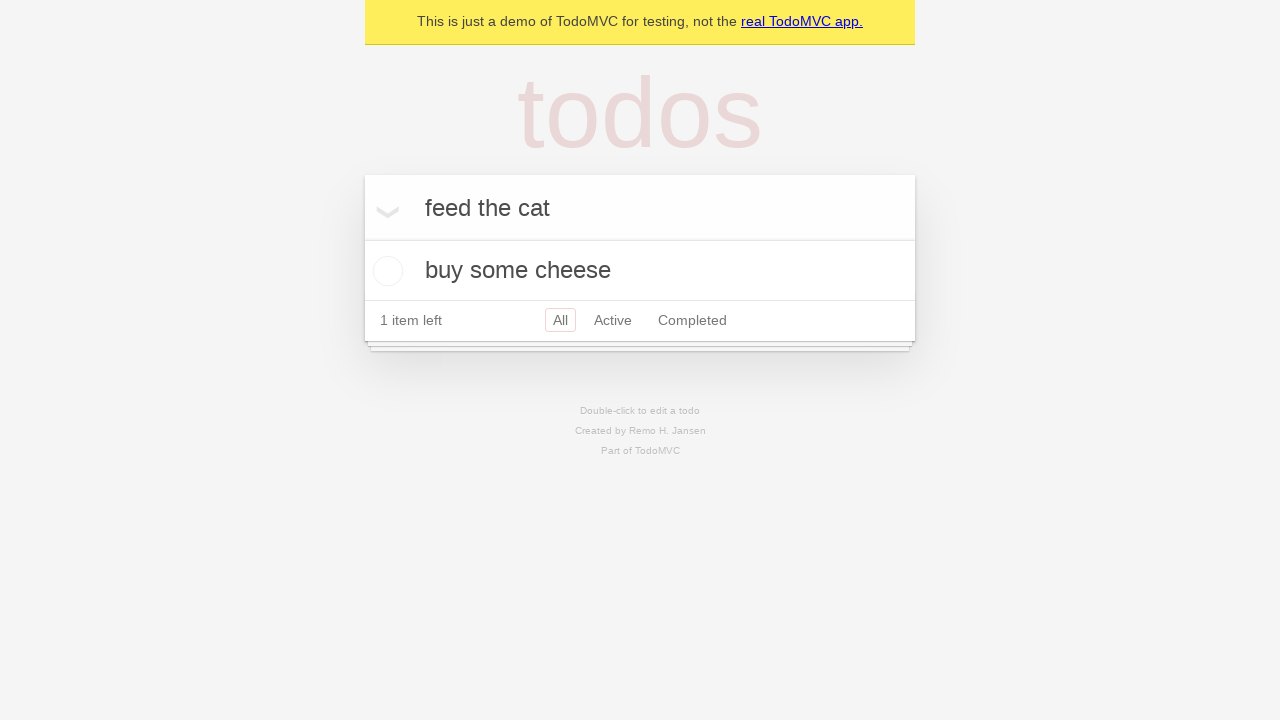

Pressed Enter to create second todo on internal:attr=[placeholder="What needs to be done?"i]
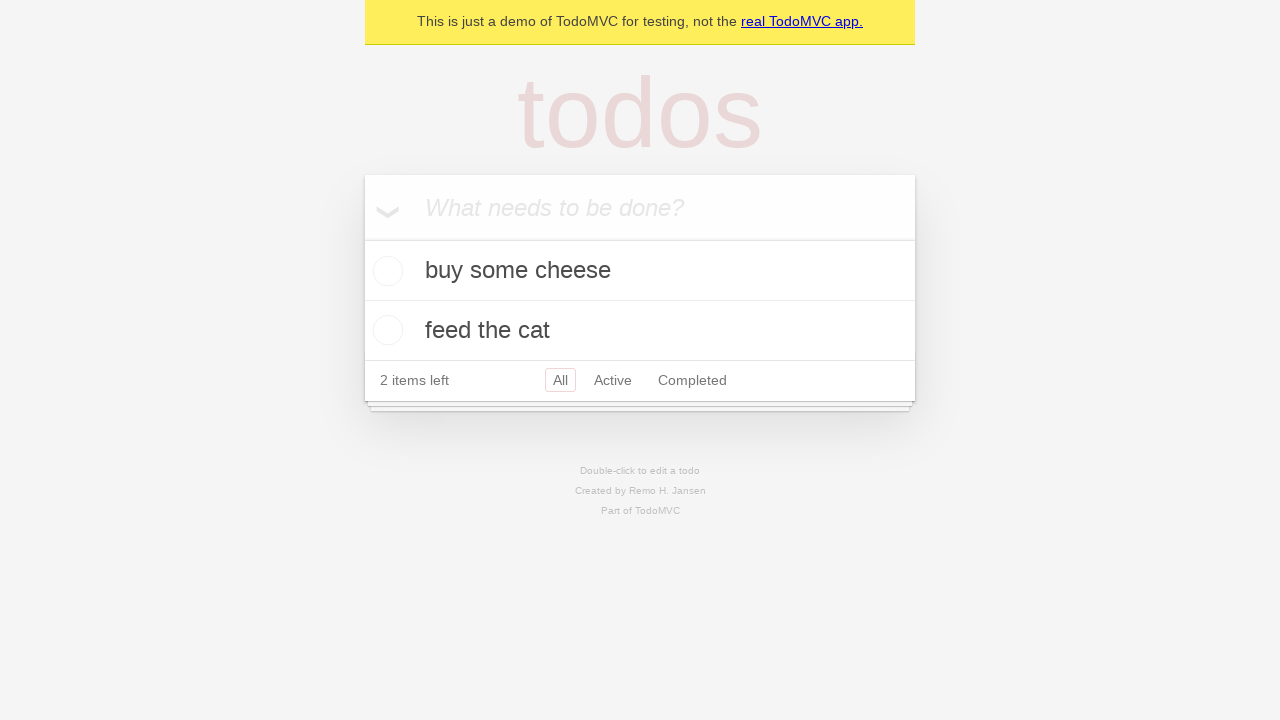

Filled todo input with 'book a doctors appointment' on internal:attr=[placeholder="What needs to be done?"i]
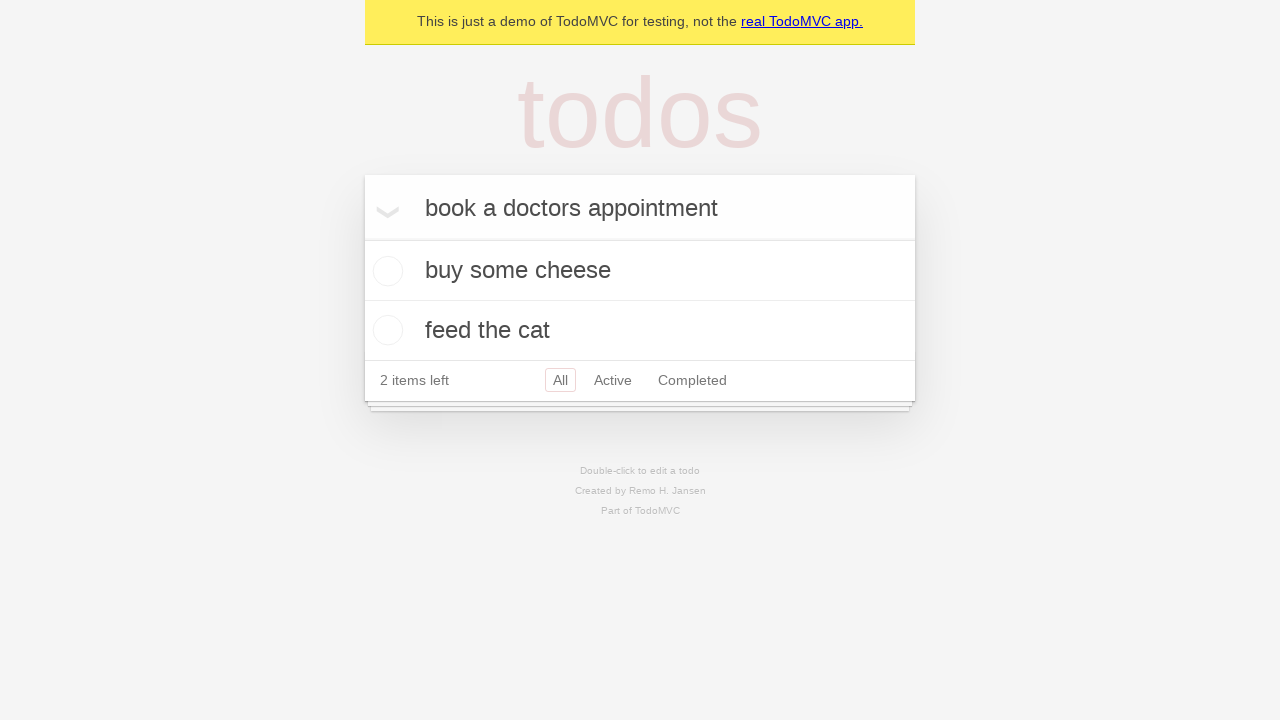

Pressed Enter to create third todo on internal:attr=[placeholder="What needs to be done?"i]
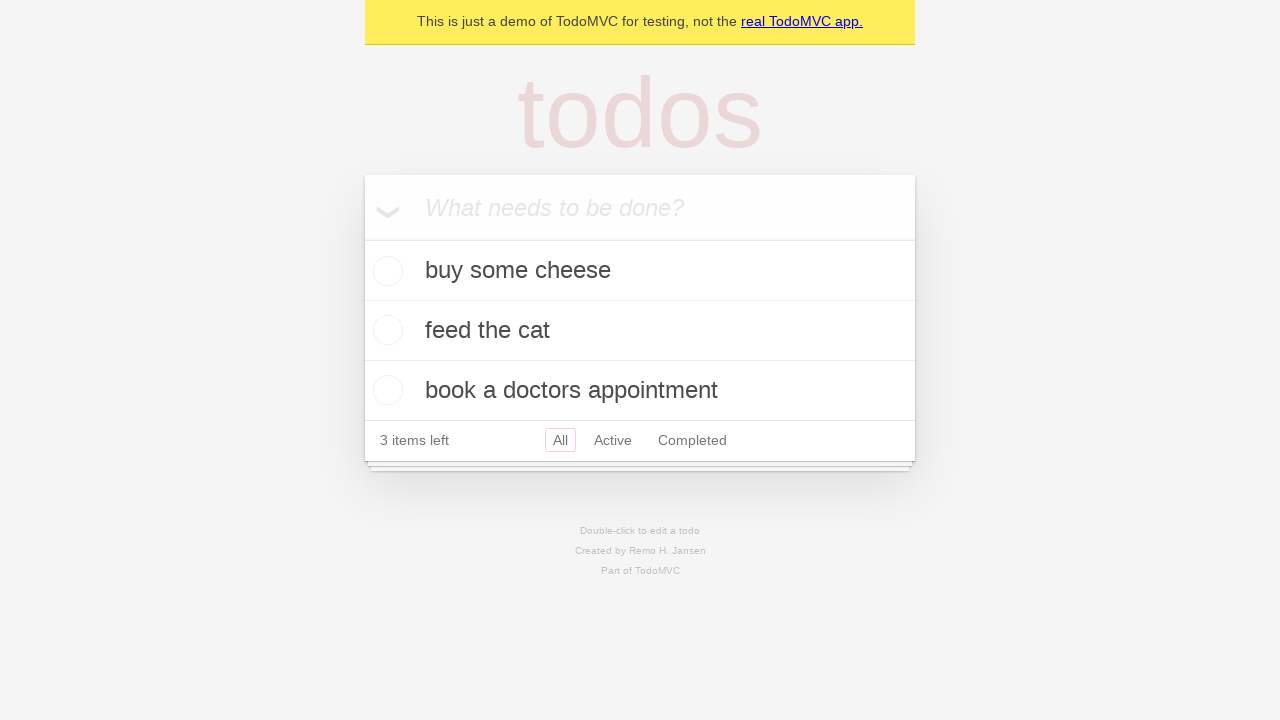

Checked the second todo item (feed the cat) at (385, 330) on internal:testid=[data-testid="todo-item"s] >> nth=1 >> internal:role=checkbox
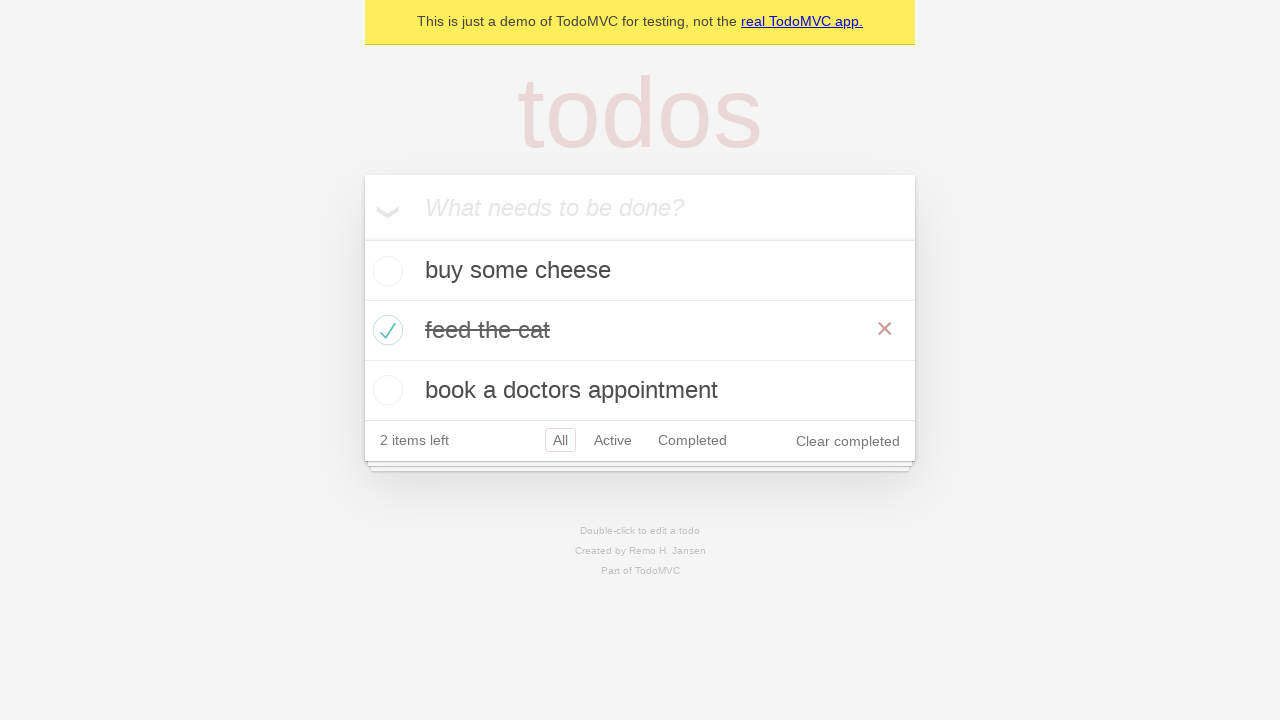

Clicked Active filter link at (613, 440) on internal:role=link[name="Active"i]
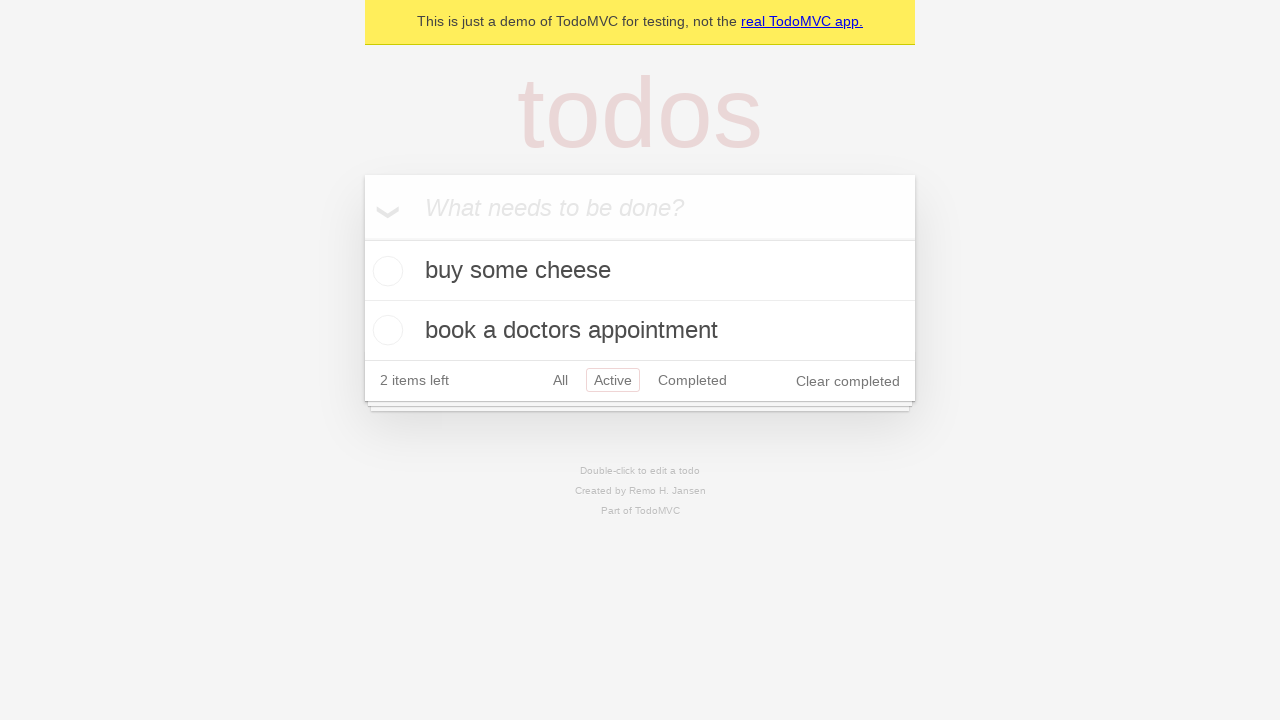

Clicked Completed filter link at (692, 380) on internal:role=link[name="Completed"i]
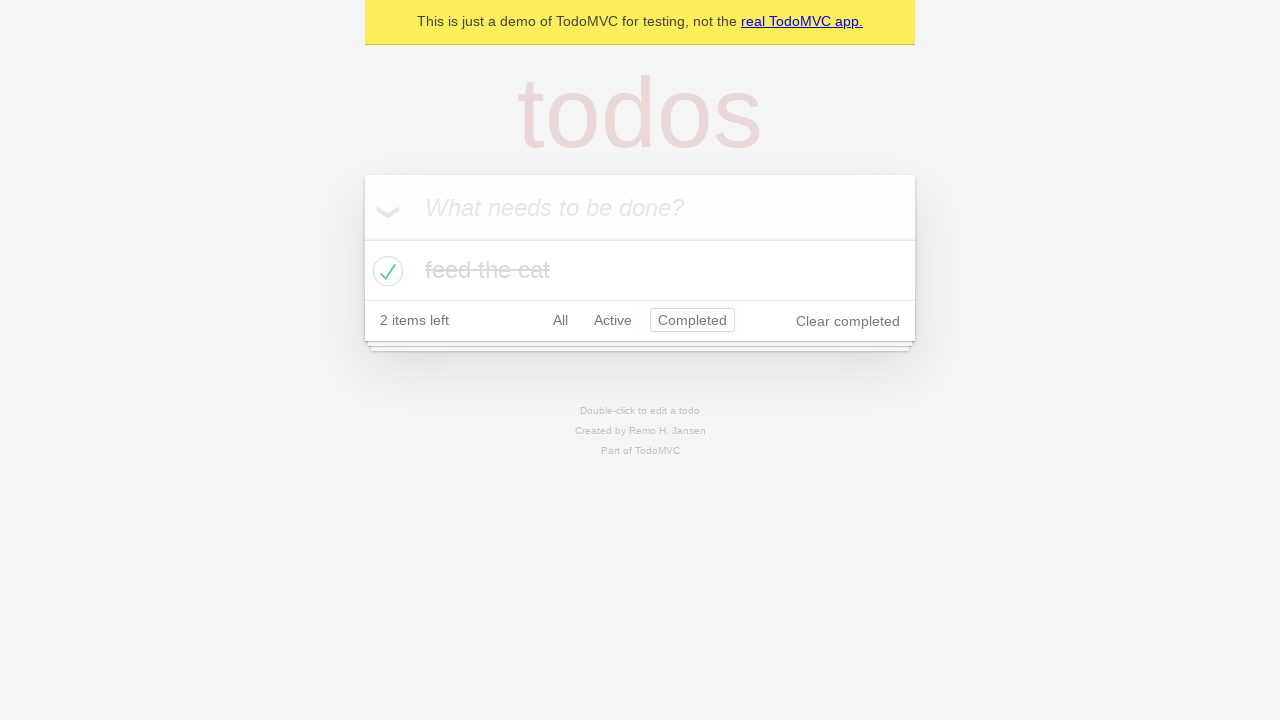

Clicked All filter link to display all items at (560, 320) on internal:role=link[name="All"i]
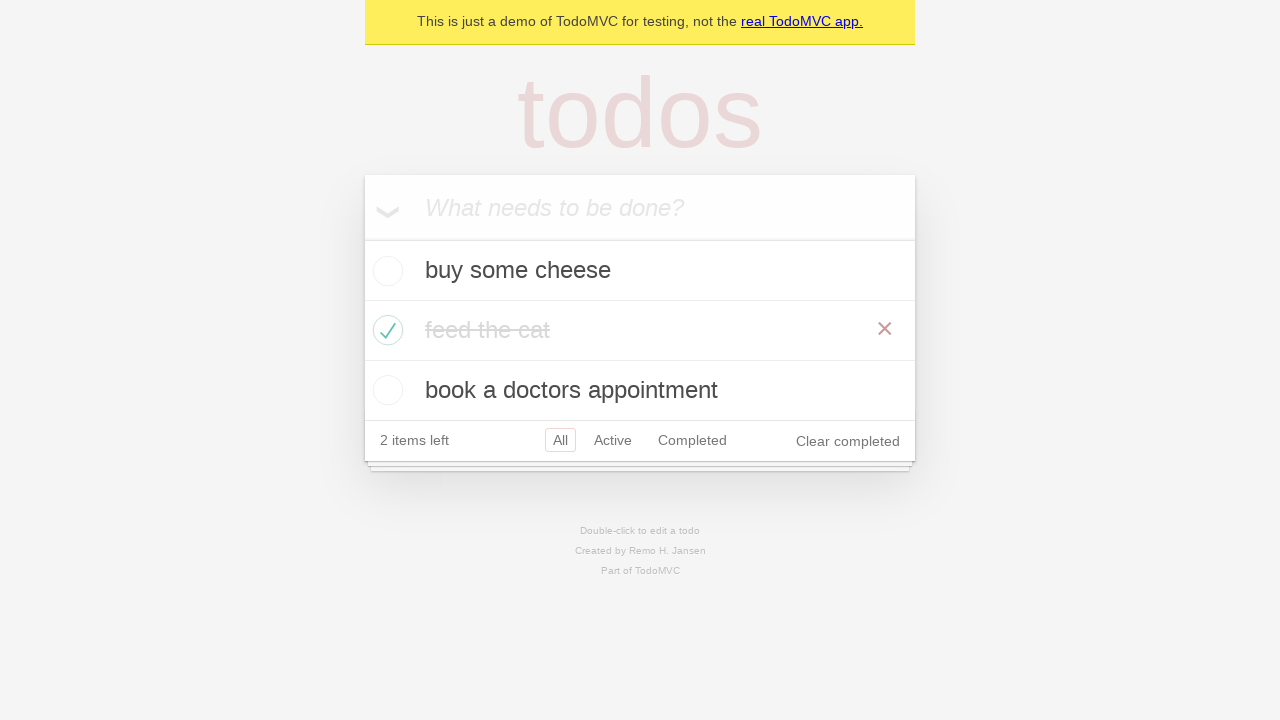

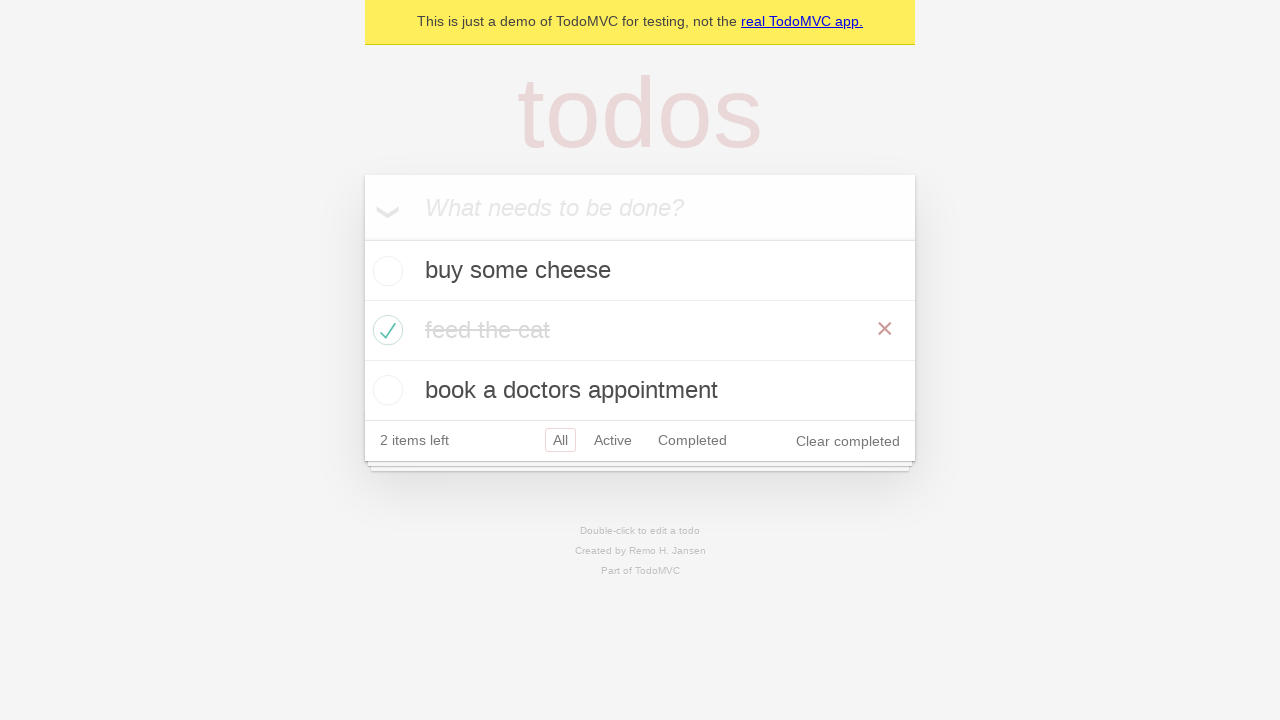